Tests table interaction by counting rows and columns, reading cell values, and sorting the table by clicking on a column header

Starting URL: https://training-support.net/webelements/tables

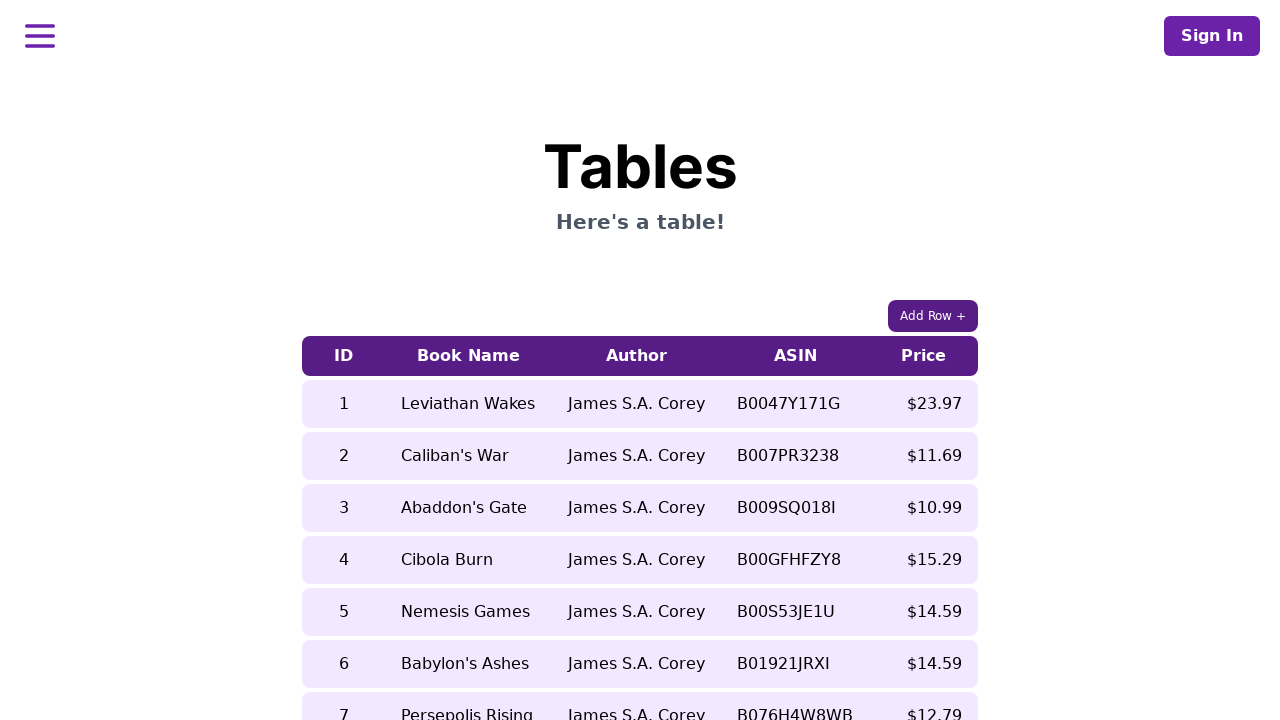

Located table header cells to count columns
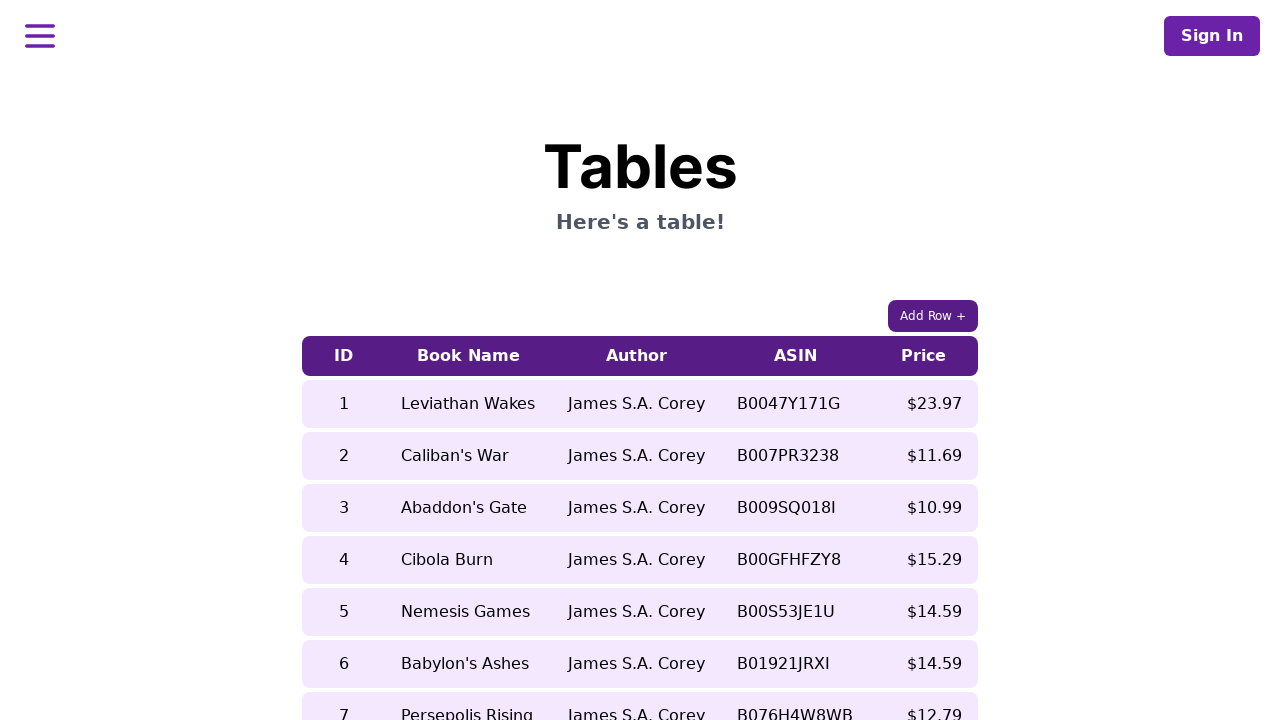

Counted 5 columns in the table
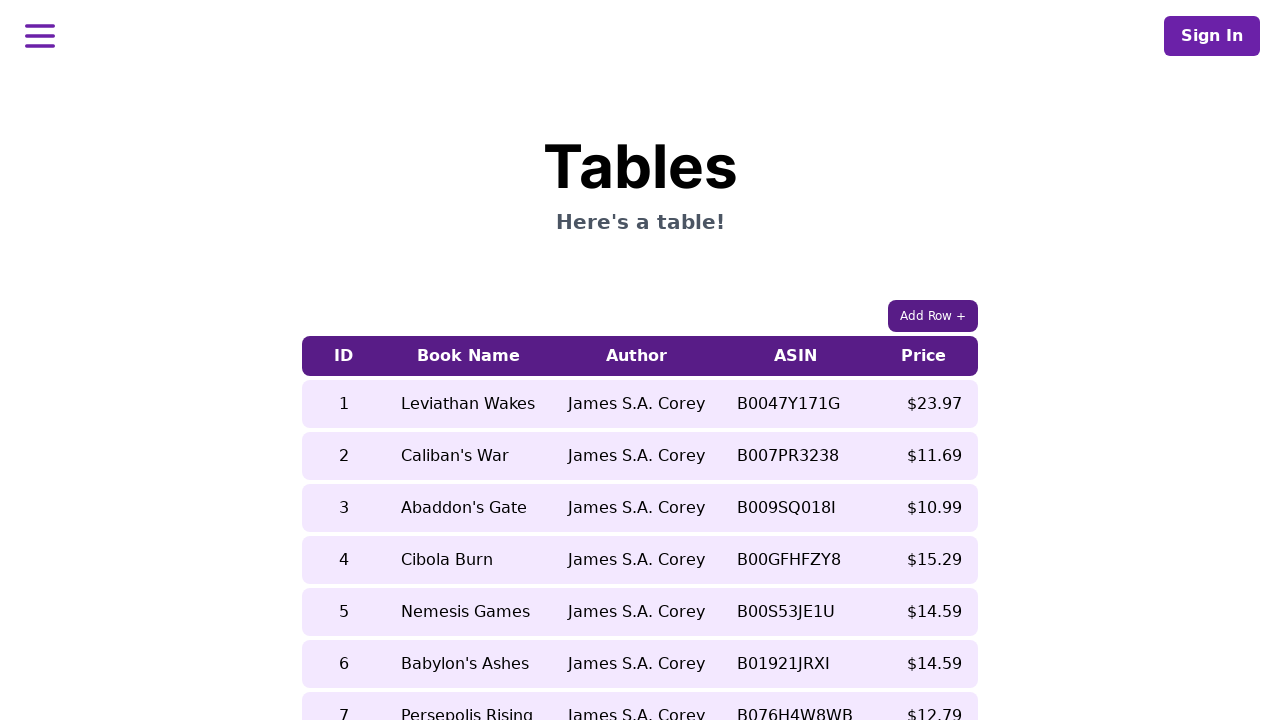

Located table body rows to count rows
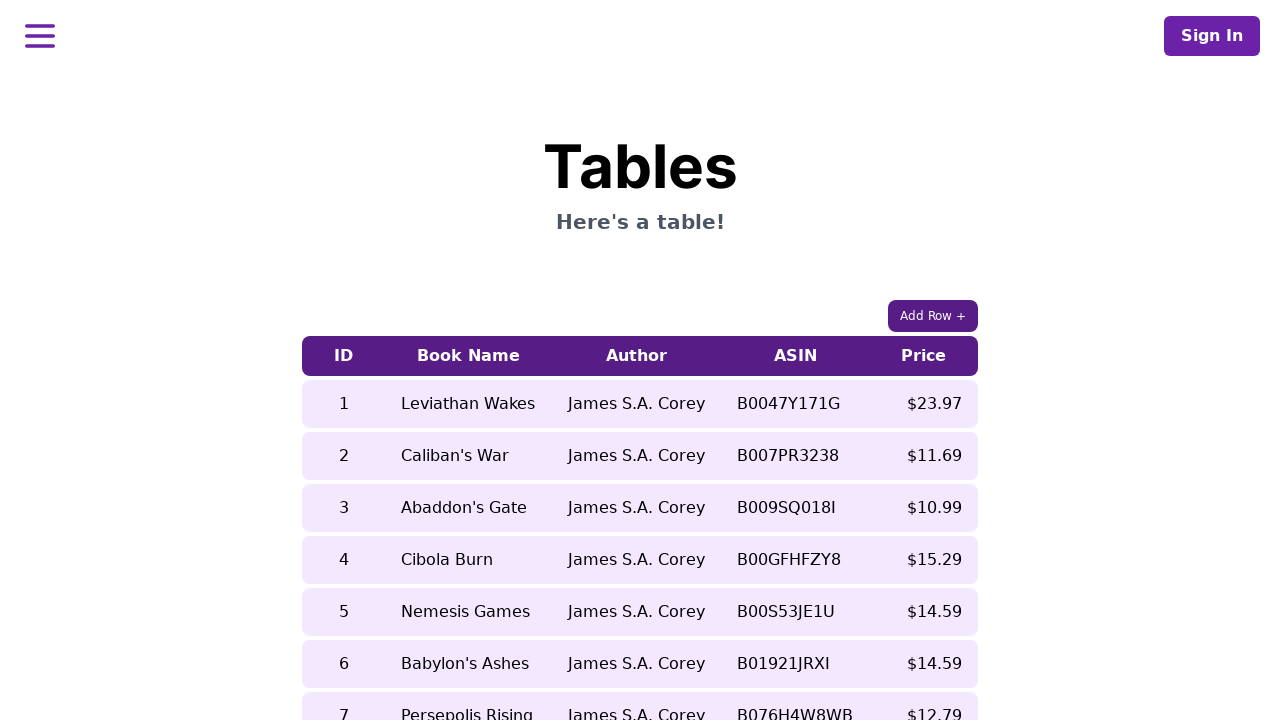

Counted 9 rows in the table
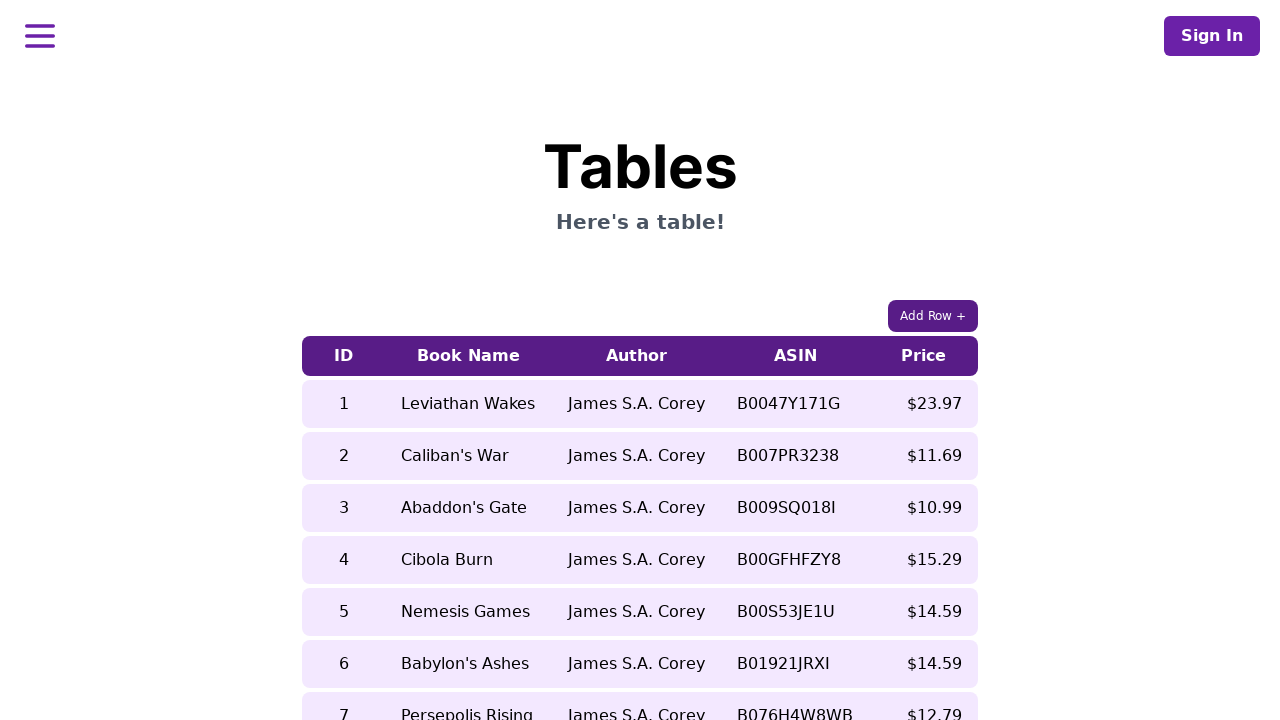

Located 5th row, 2nd column cell (book title before sorting)
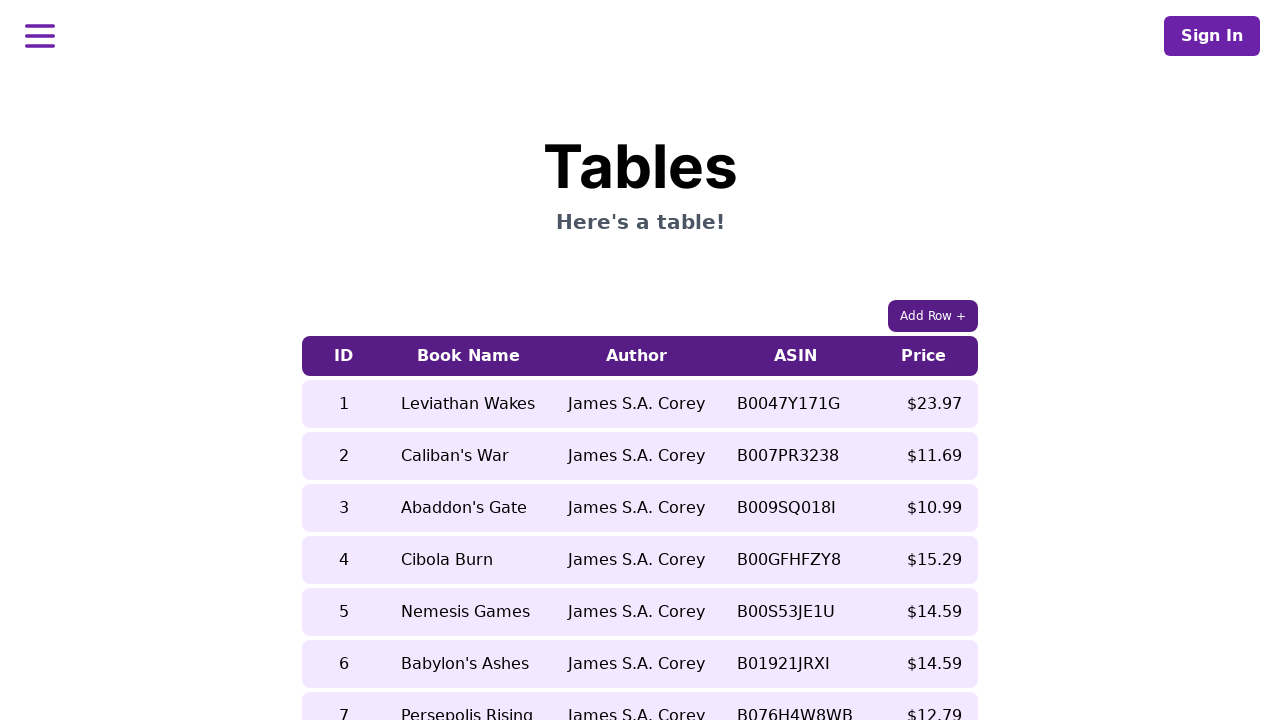

Read 5th book title before sorting: Nemesis Games
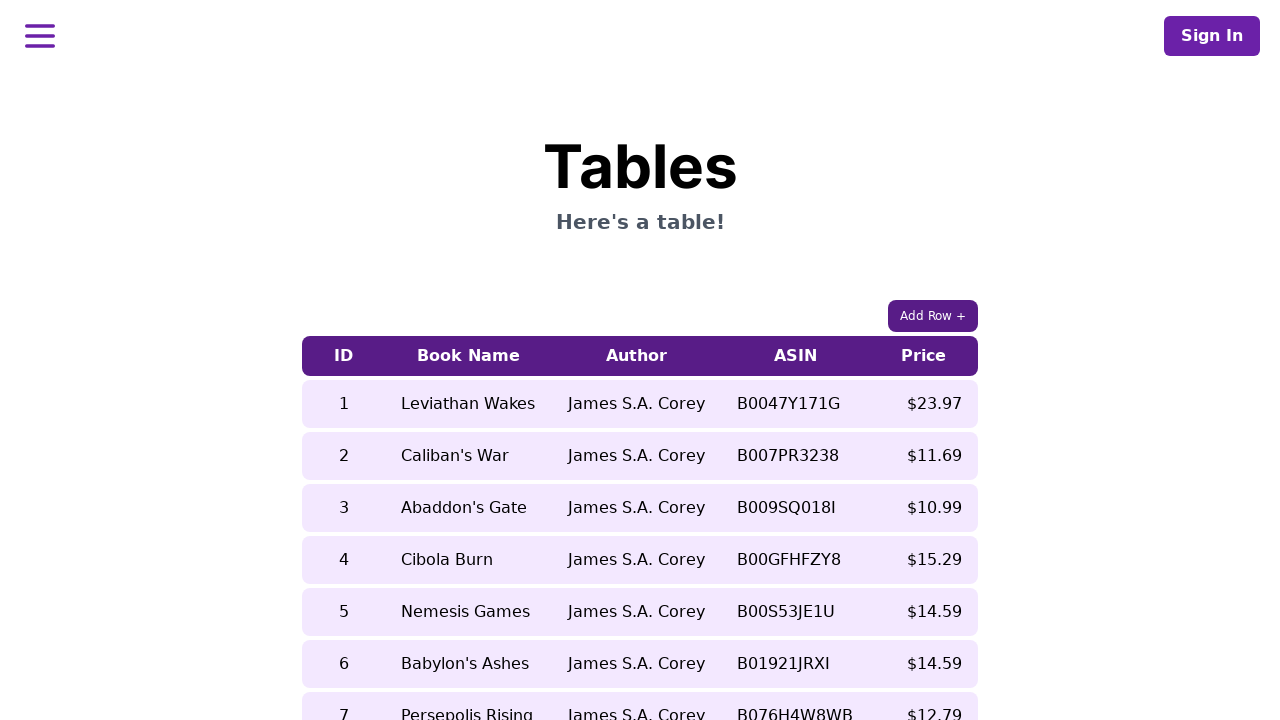

Clicked on 5th column header (price) to sort the table at (924, 356) on xpath=//table[contains(@class, 'table-auto')]/thead/tr/th[5]
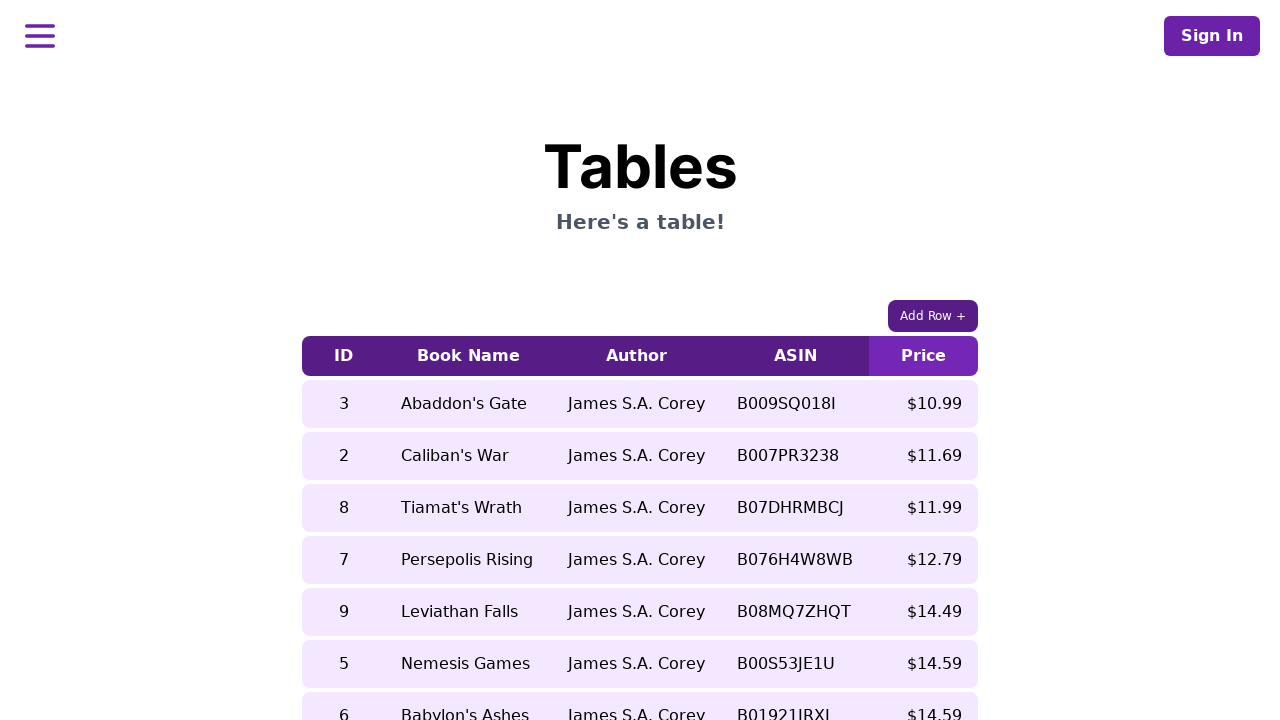

Located 5th row, 2nd column cell (book title after sorting)
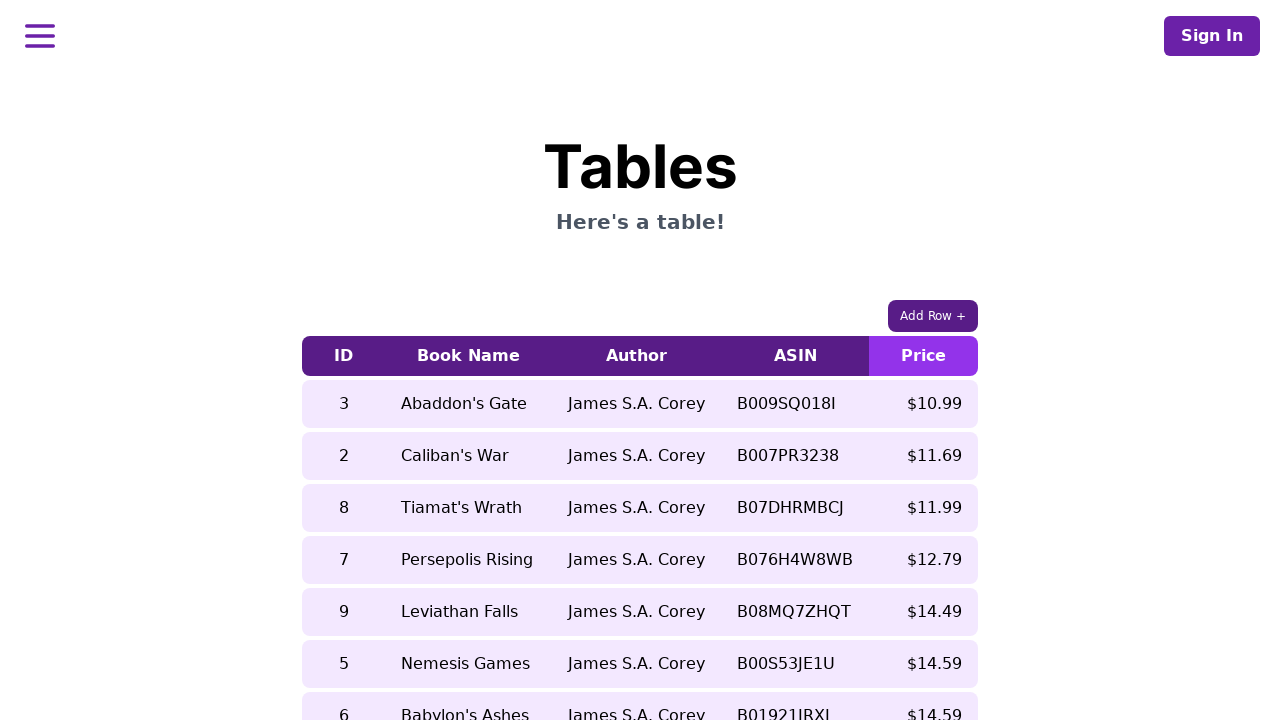

Read 5th book title after sorting: Leviathan Falls
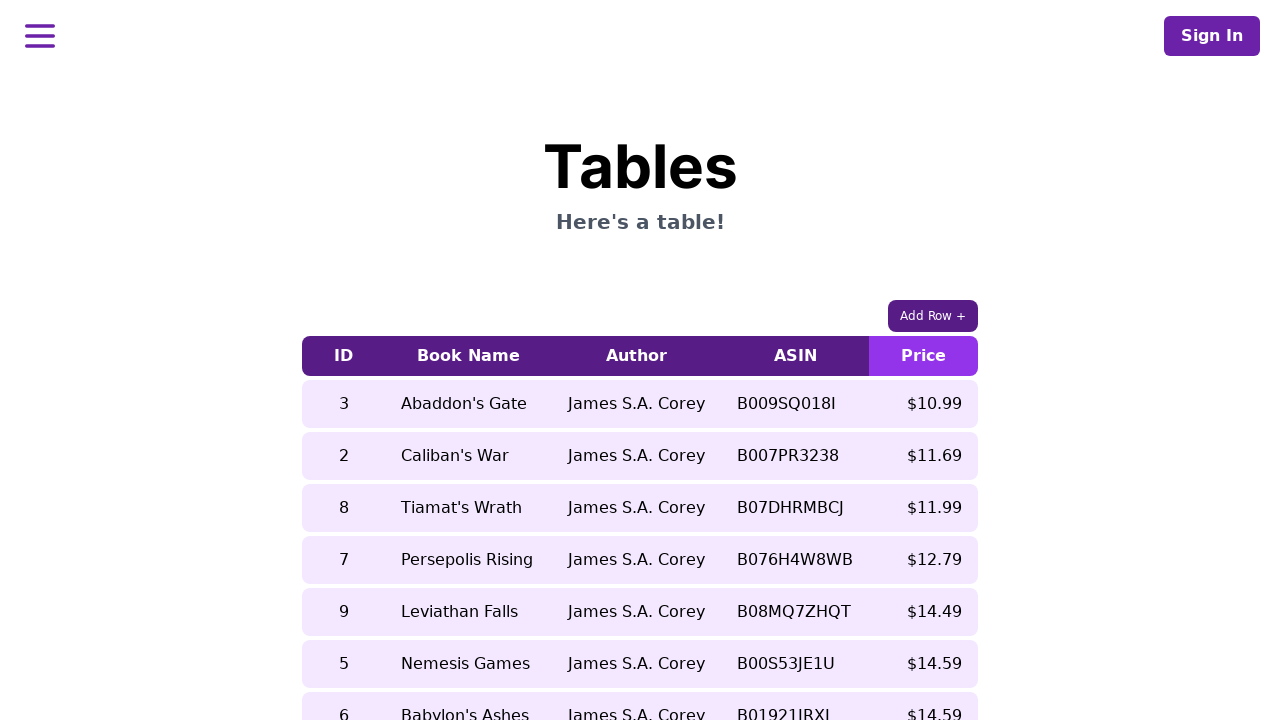

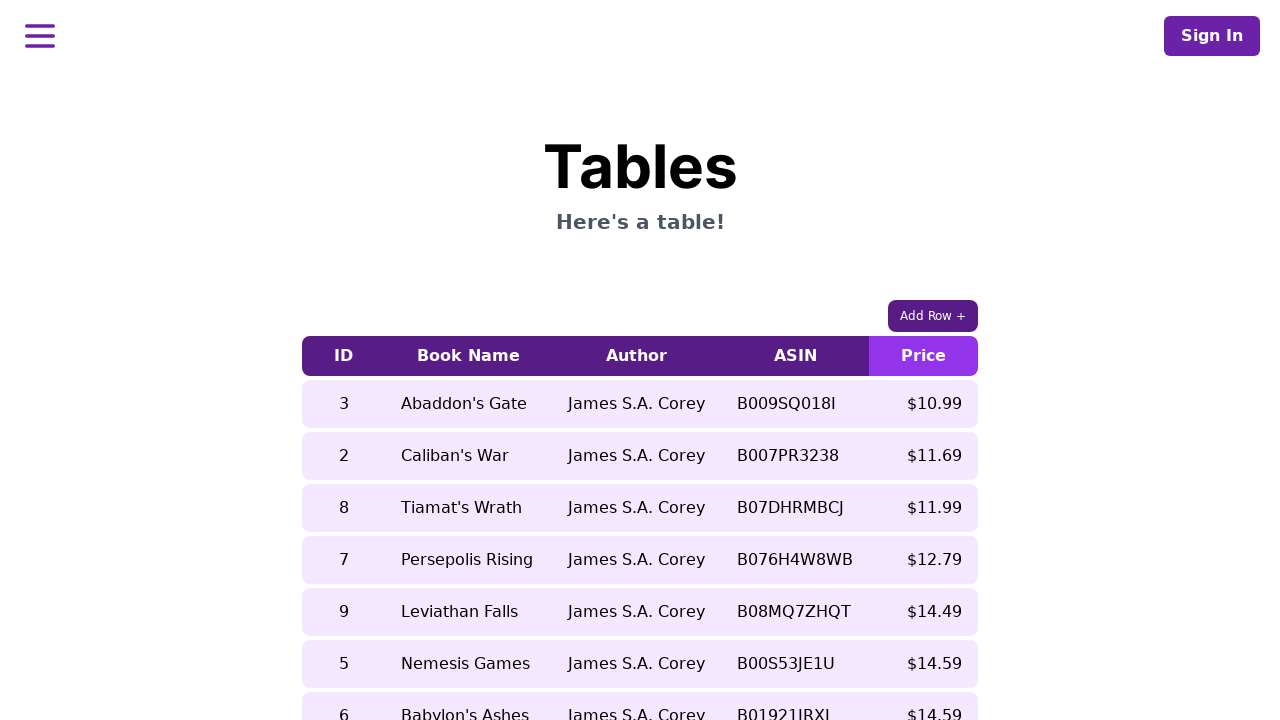